Tests calculator 3+3+3 operation using button clicks

Starting URL: http://mhunterak.github.io/calc.html

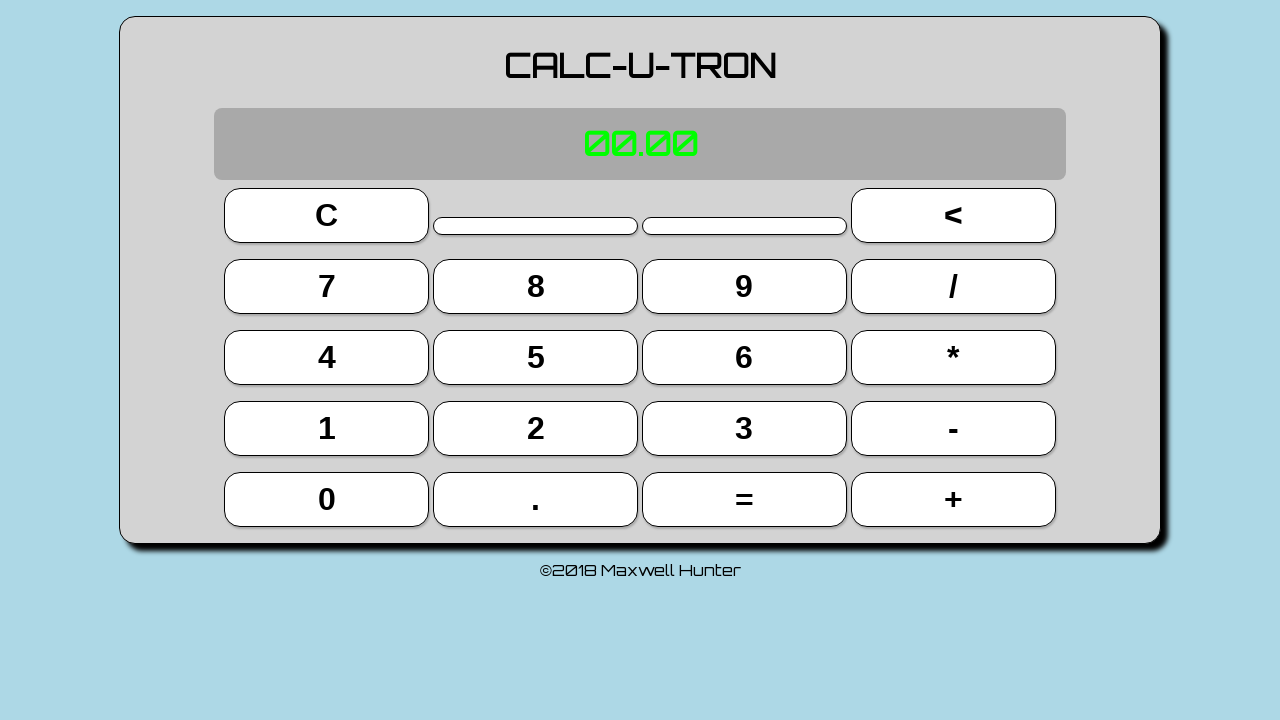

Waited for page to load (domcontentloaded state)
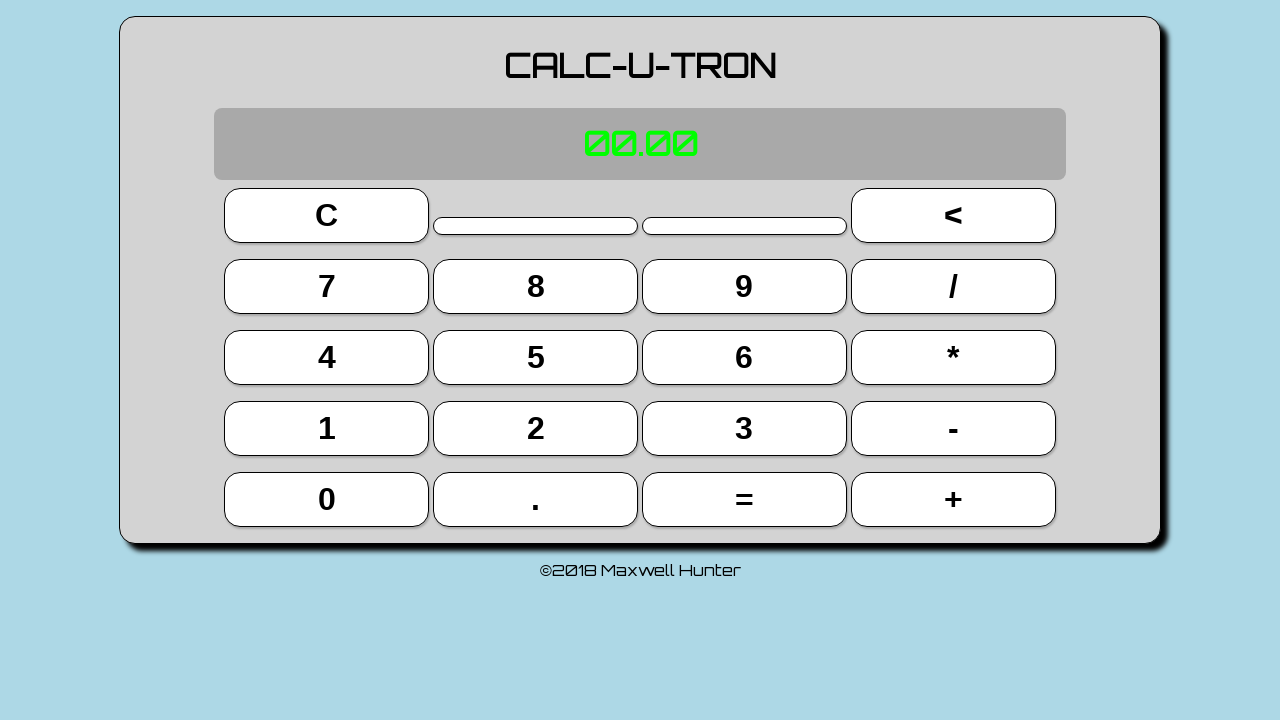

Located all buttons on the page
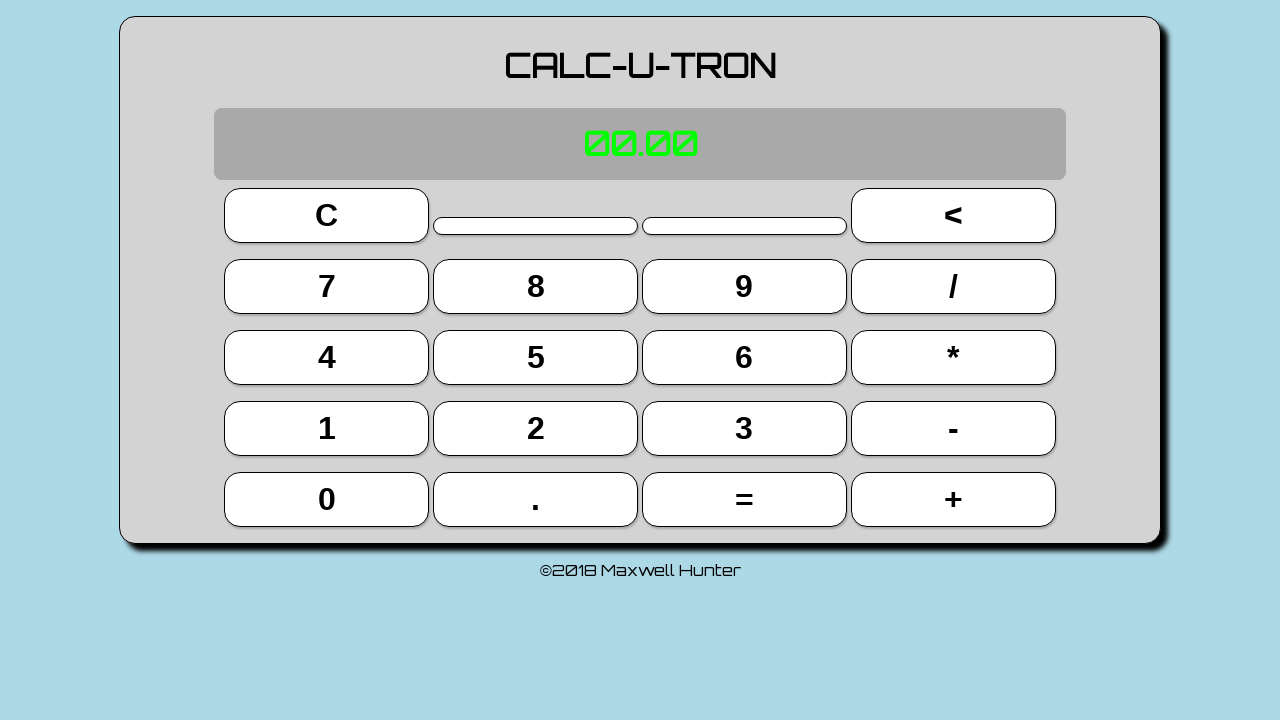

Clicked button 3 at (744, 428) on button >> nth=14
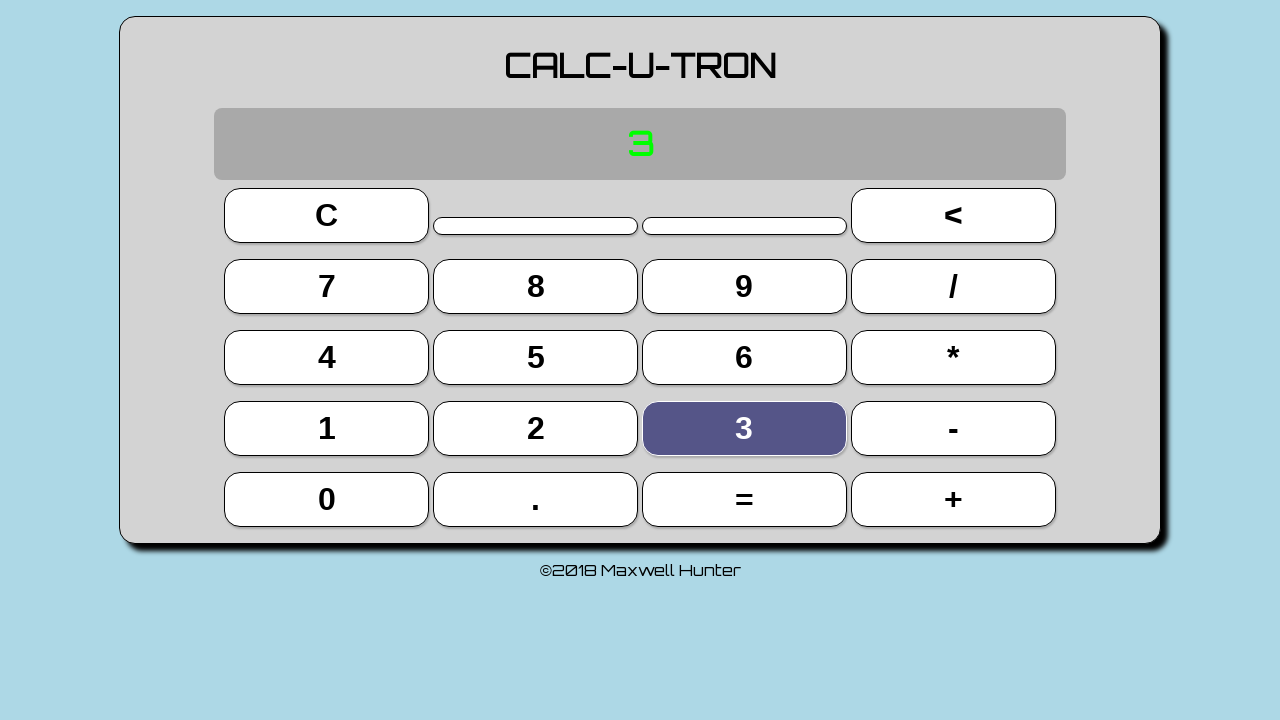

Clicked plus button at (953, 499) on button >> nth=19
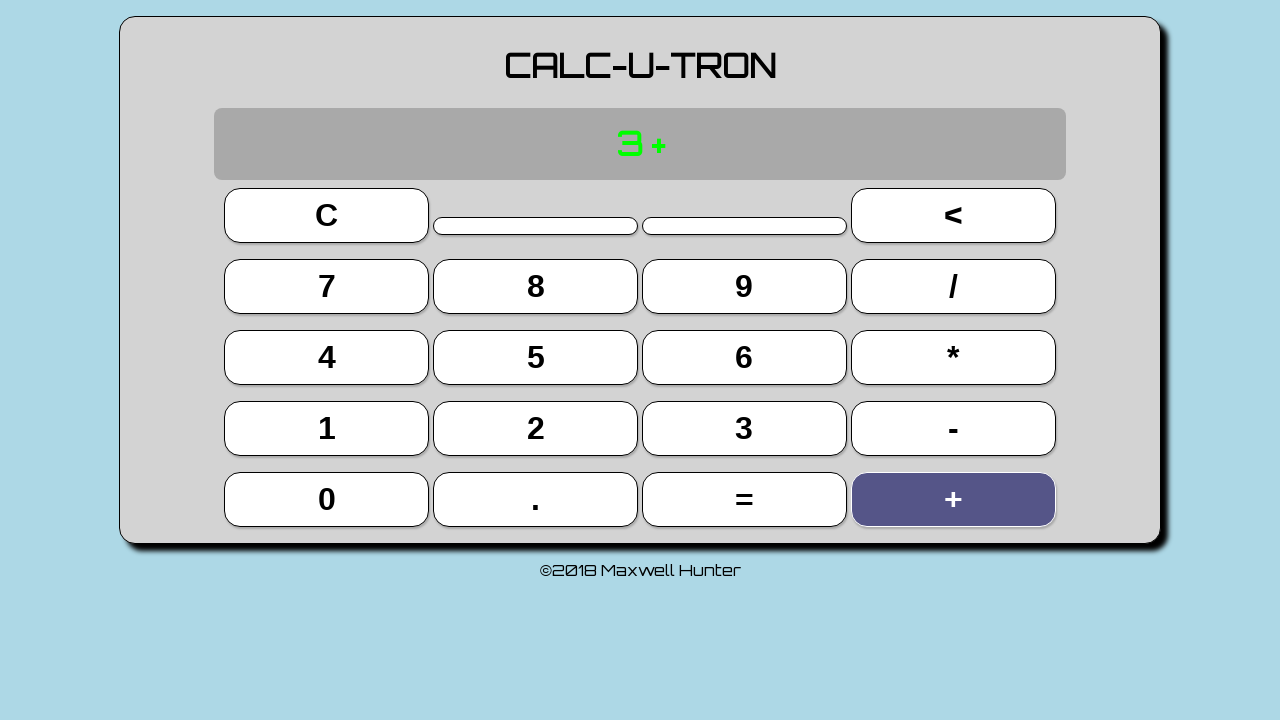

Clicked button 3 at (744, 428) on button >> nth=14
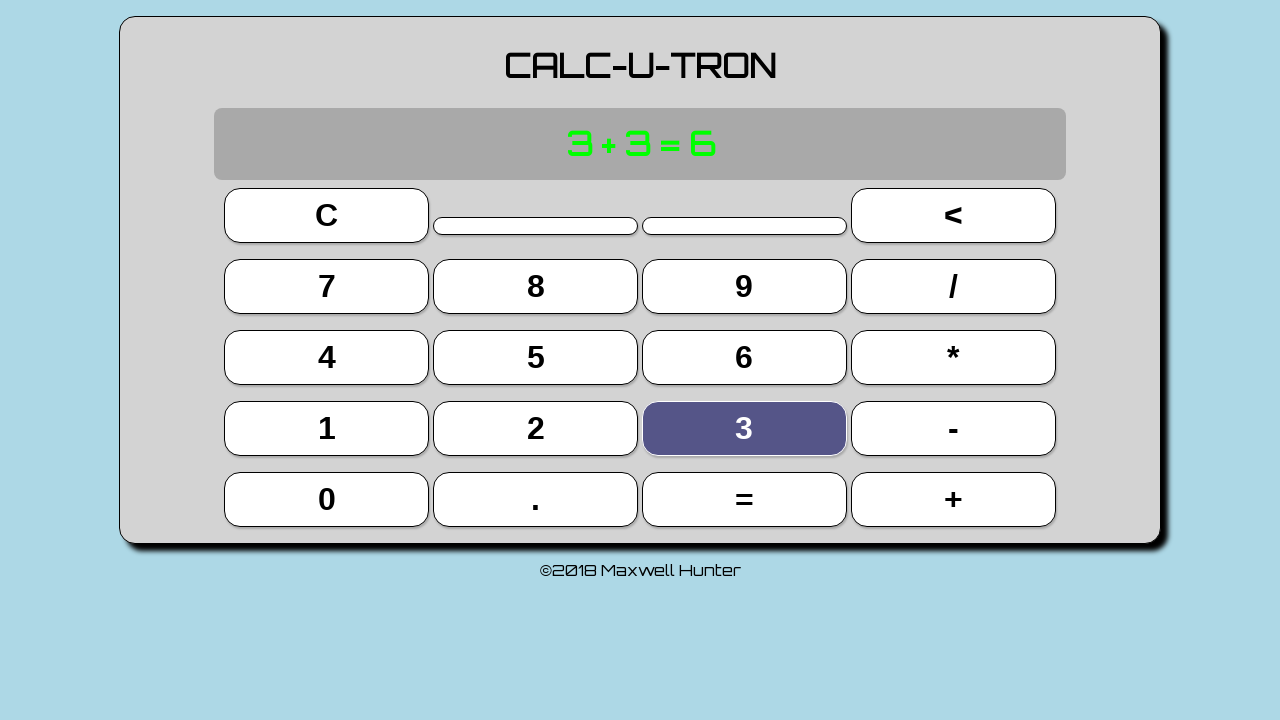

Clicked equals button (first calculation: 3+3) at (744, 499) on button >> nth=18
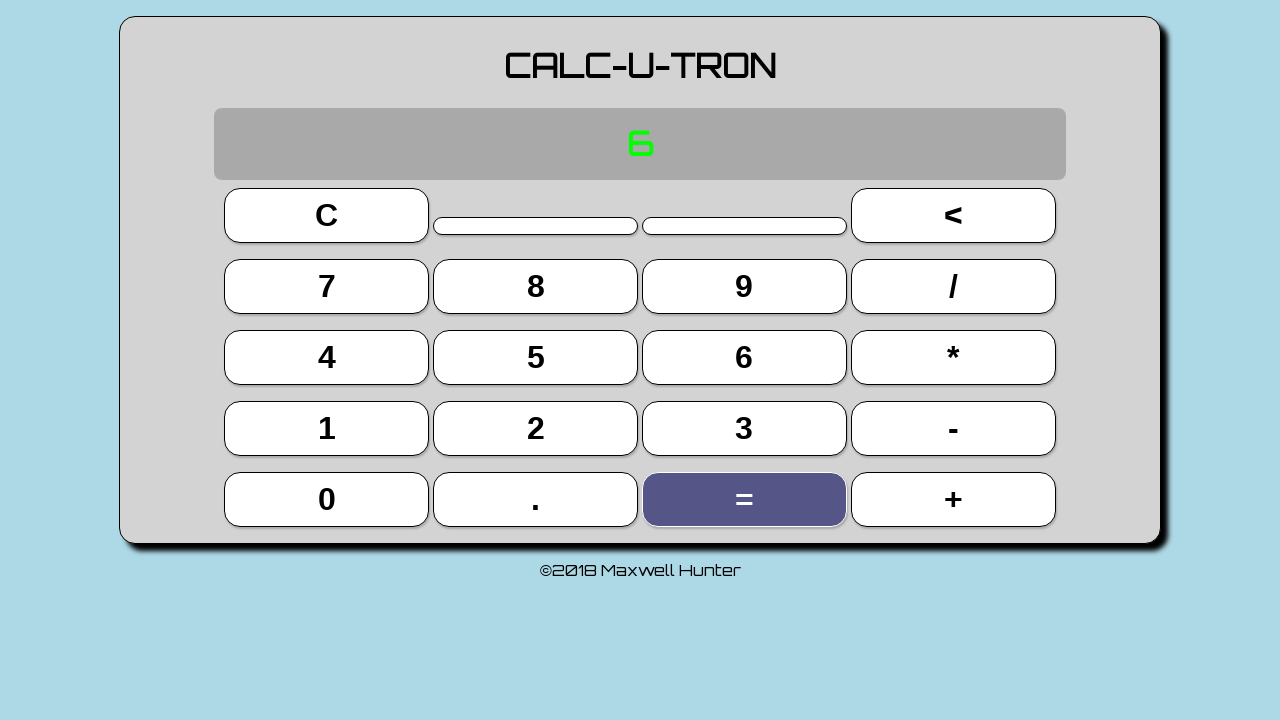

Clicked plus button at (953, 499) on button >> nth=19
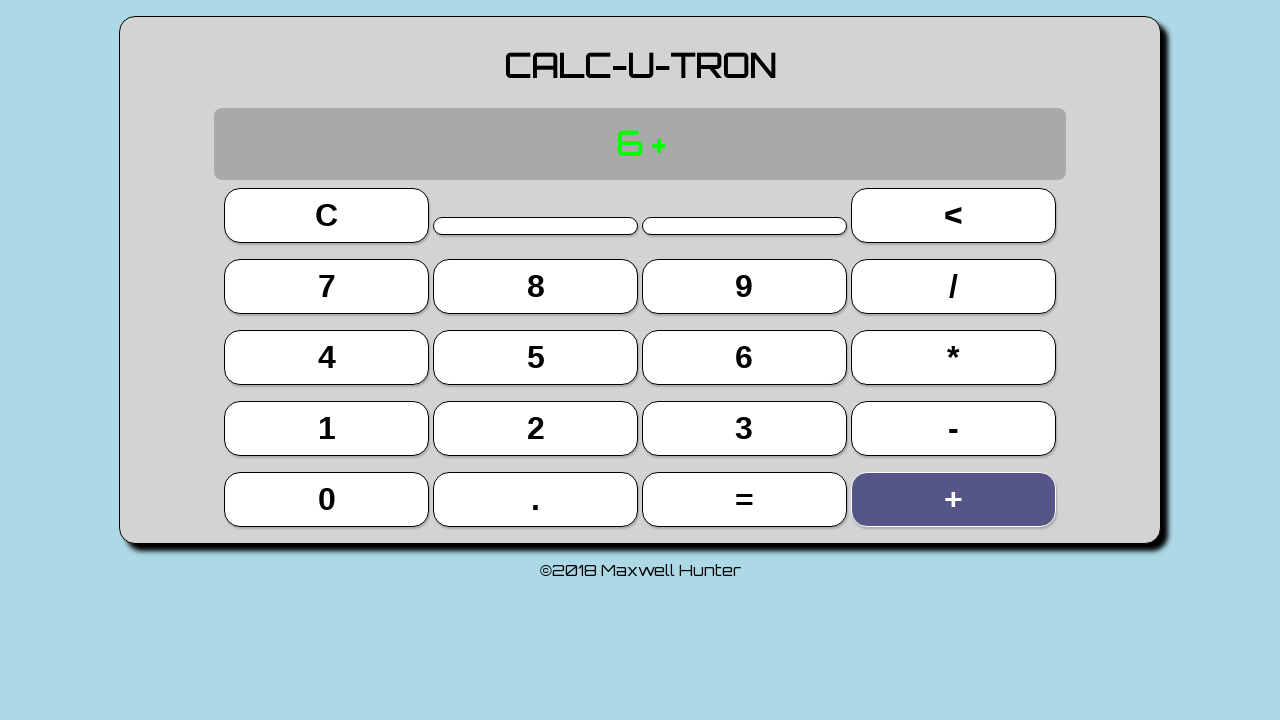

Clicked button 3 at (744, 428) on button >> nth=14
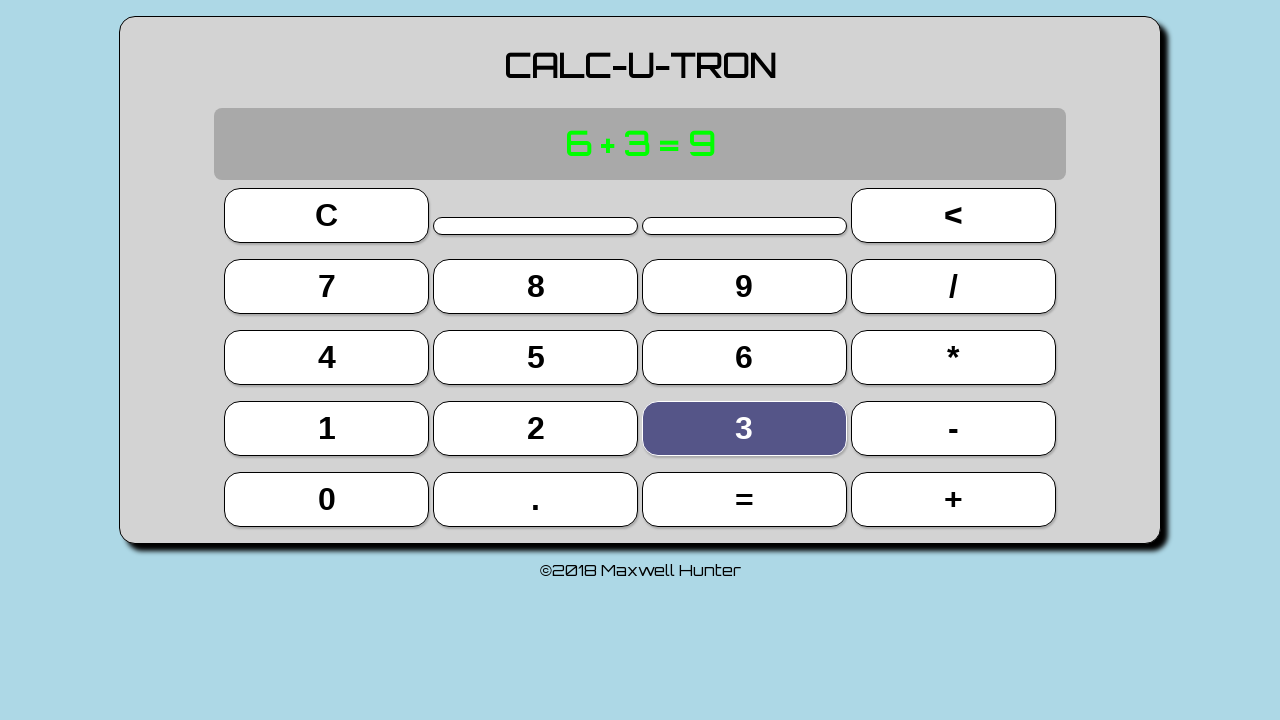

Clicked equals button (second calculation: 6+3) at (744, 499) on button >> nth=18
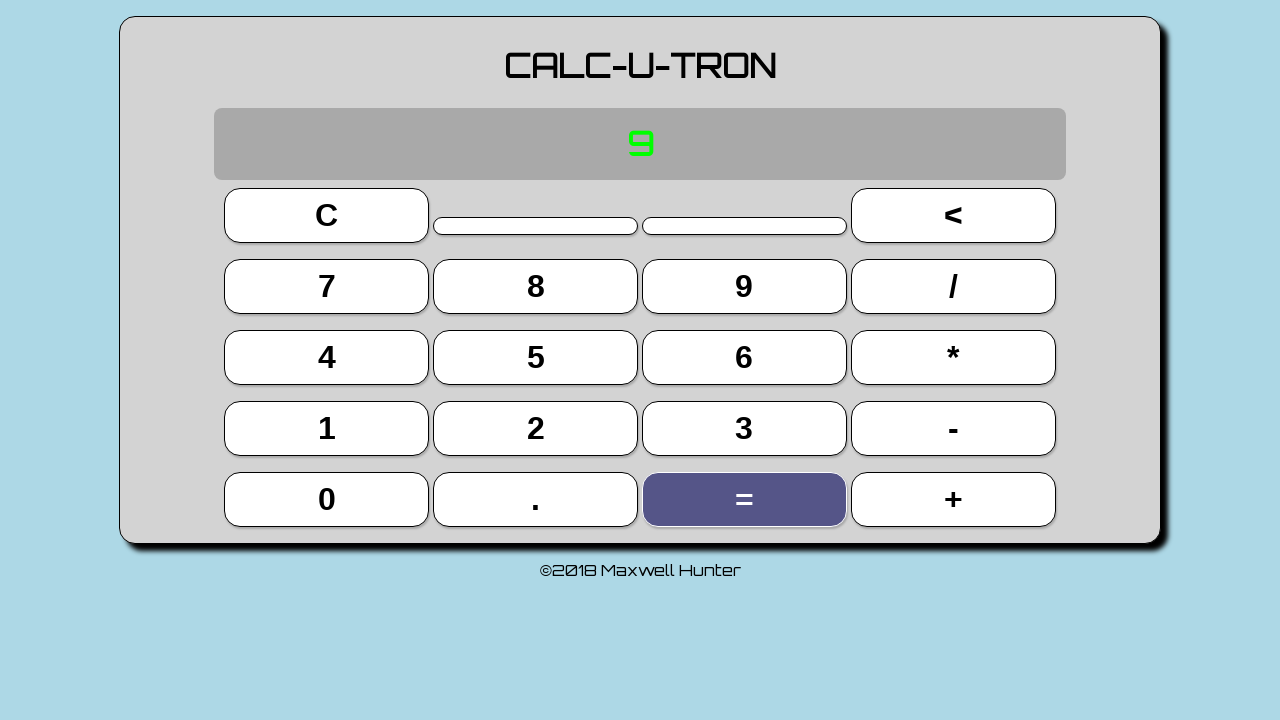

Located display element
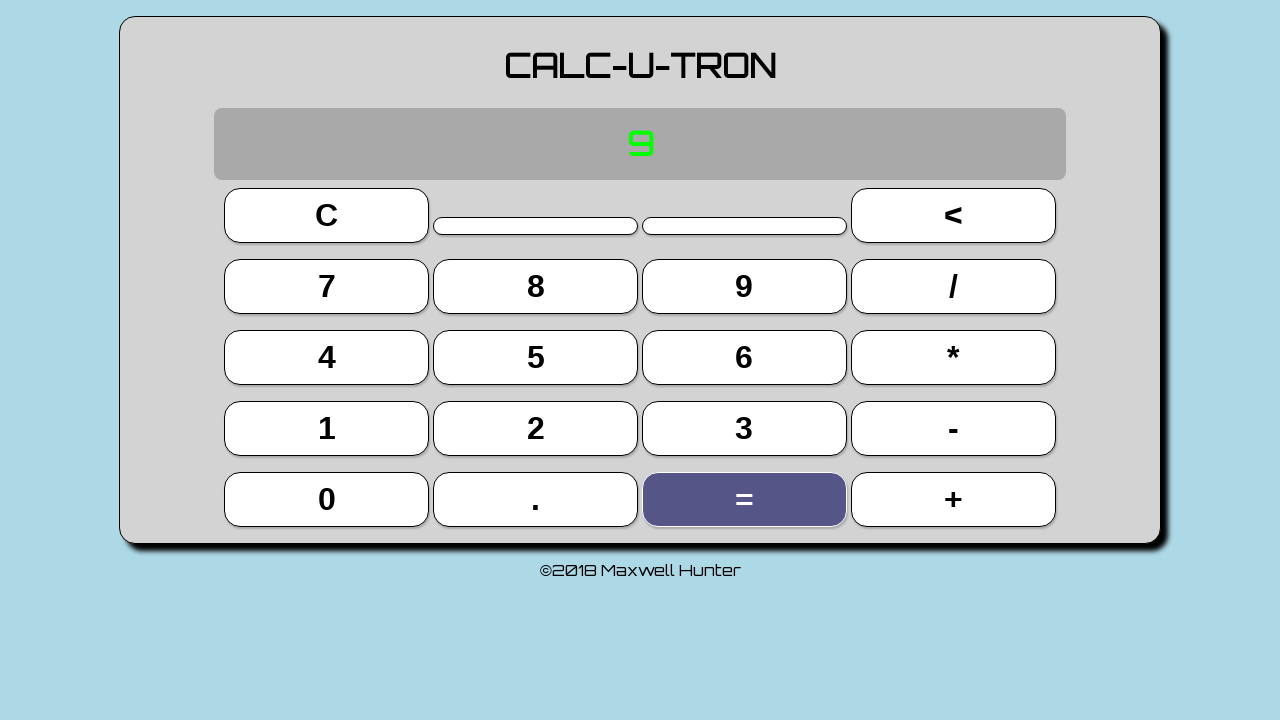

Verified calculator display shows 9
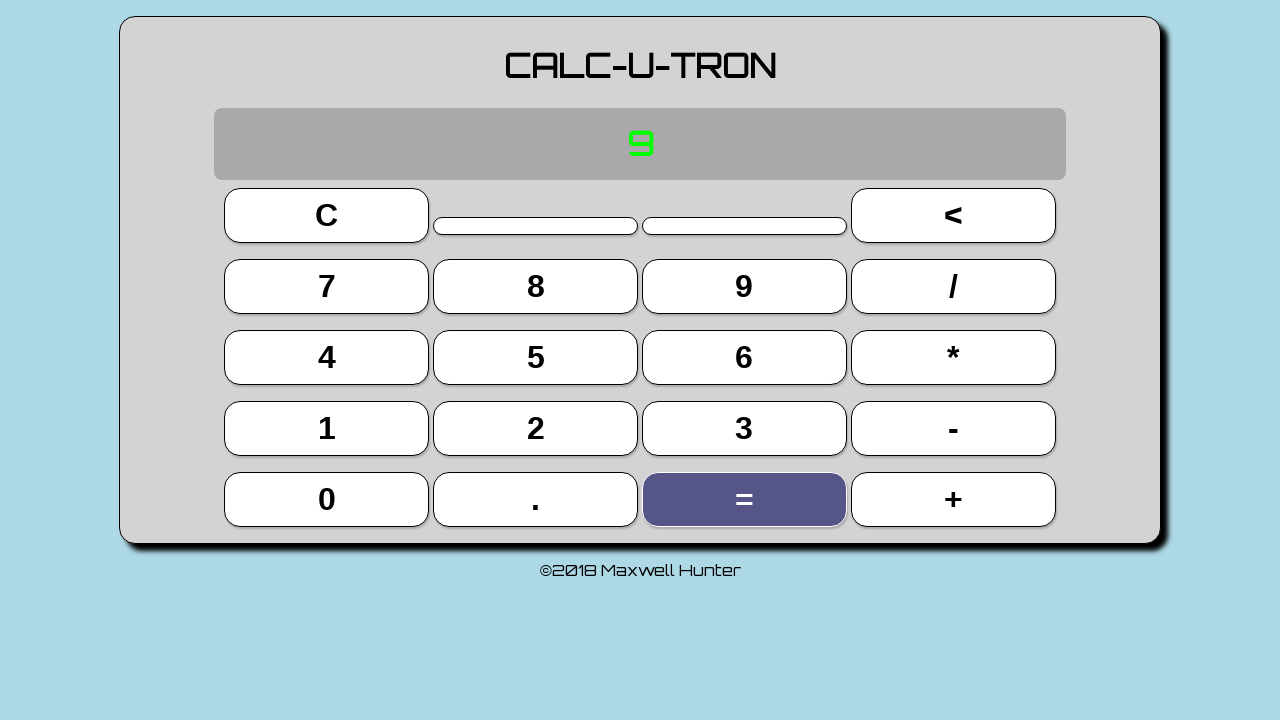

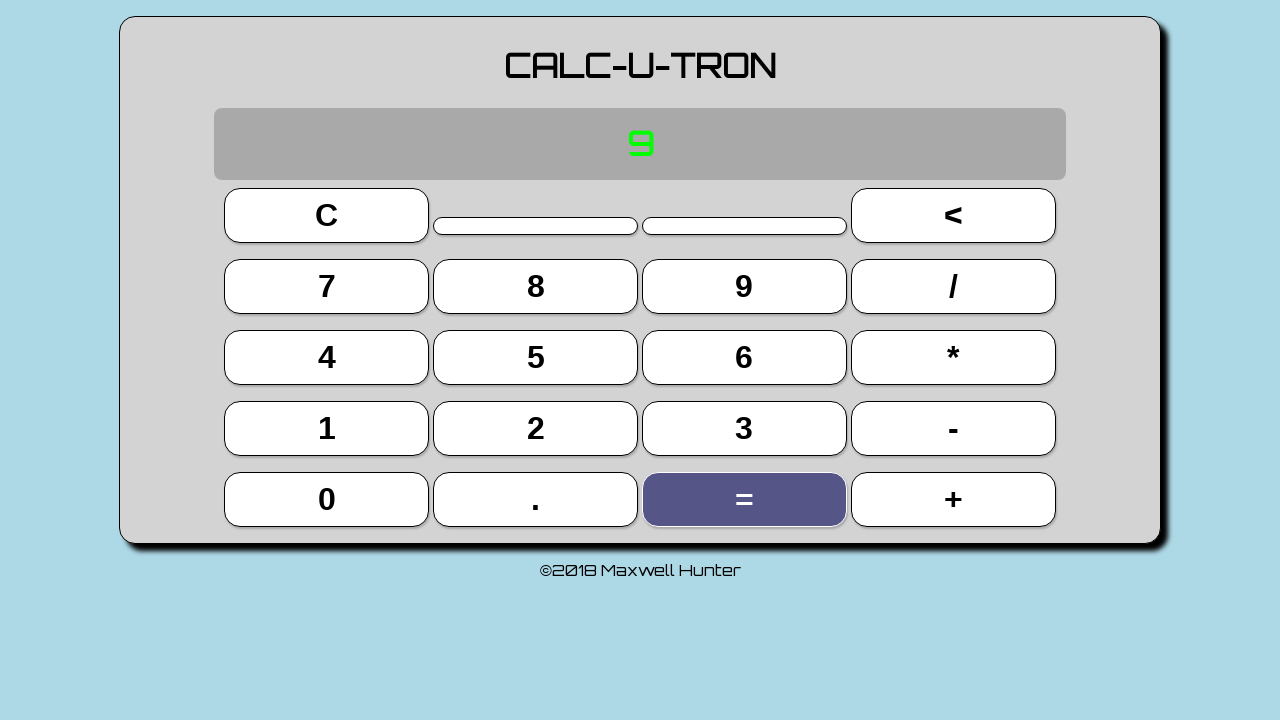